Tests the regard.ru e-commerce site by navigating to video cards category, applying price (20000+) and brand (Gigabyte) filters, verifying pagination shows 24 items, then searching for the first product and verifying search results.

Starting URL: https://www.regard.ru/

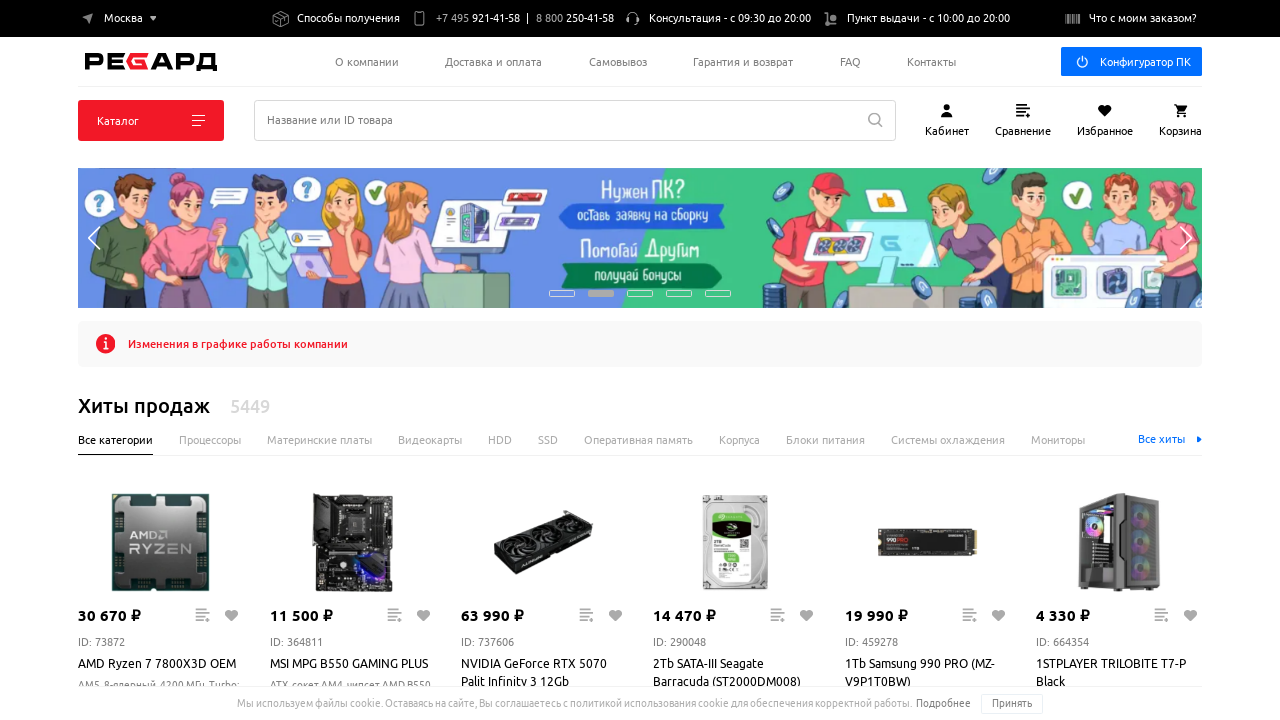

Clicked on Catalog button at (118, 120) on xpath=//button/span[text()='Каталог']
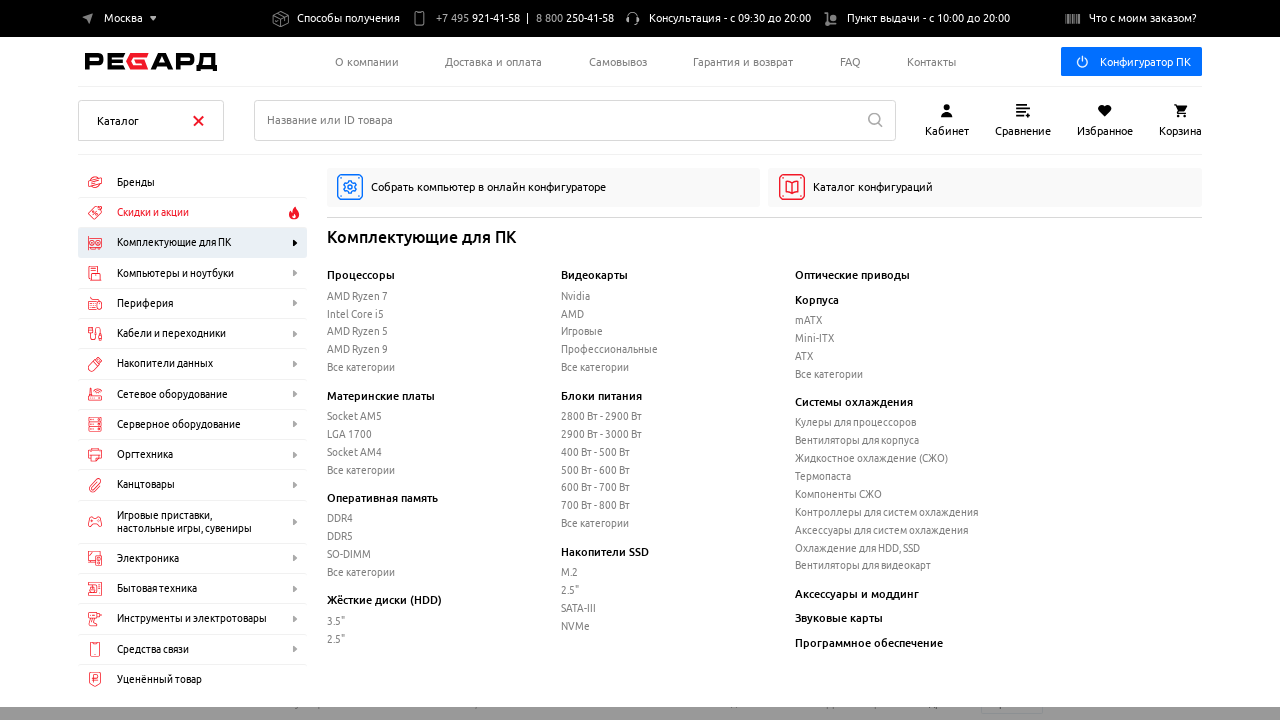

Clicked on PC Components category at (154, 243) on xpath=//div[text()='Комплектующие для ПК']
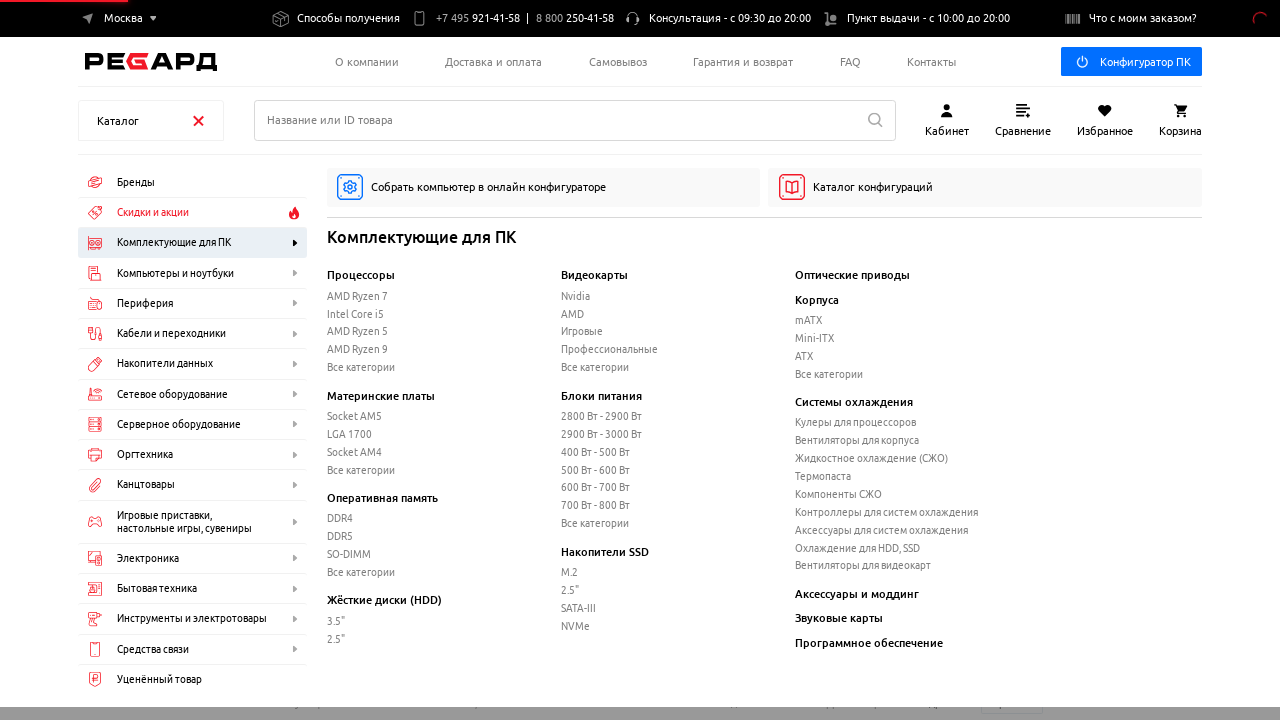

Video Cards subcategory selector loaded
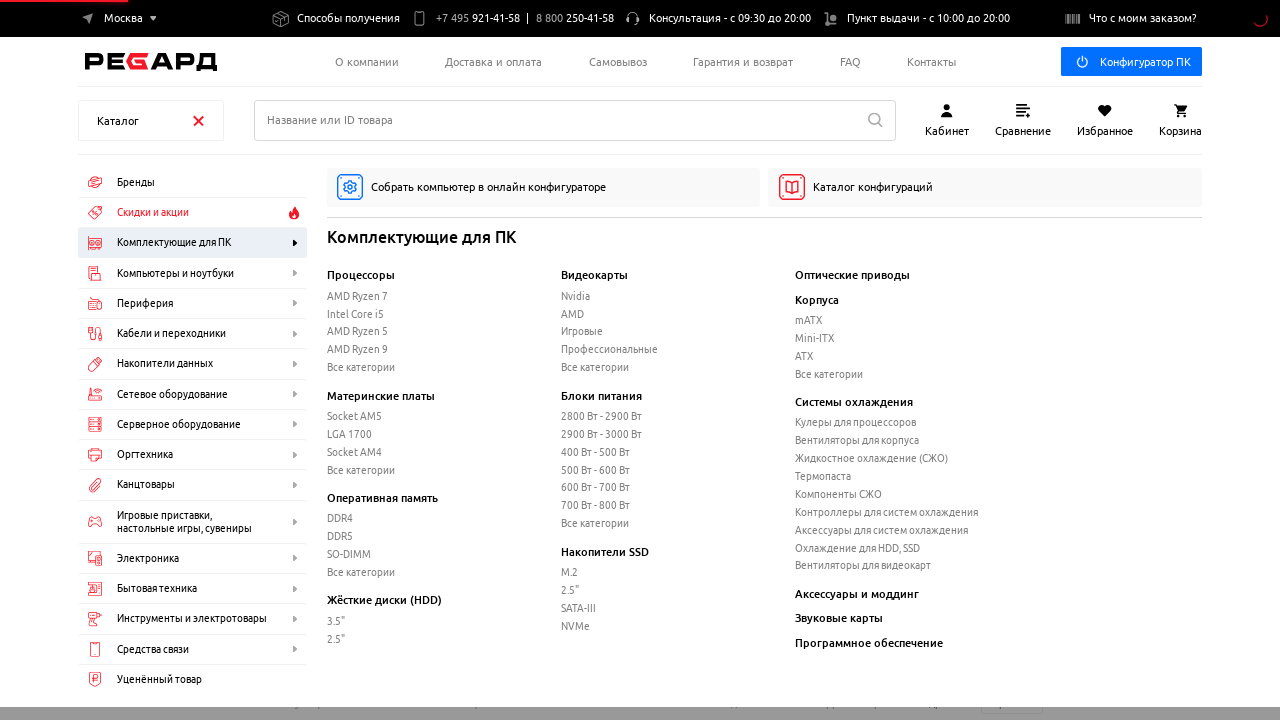

Clicked on Video Cards subcategory at (555, 360) on xpath=//p[contains(@class, 'CardCategory') and text()='Видеокарты']
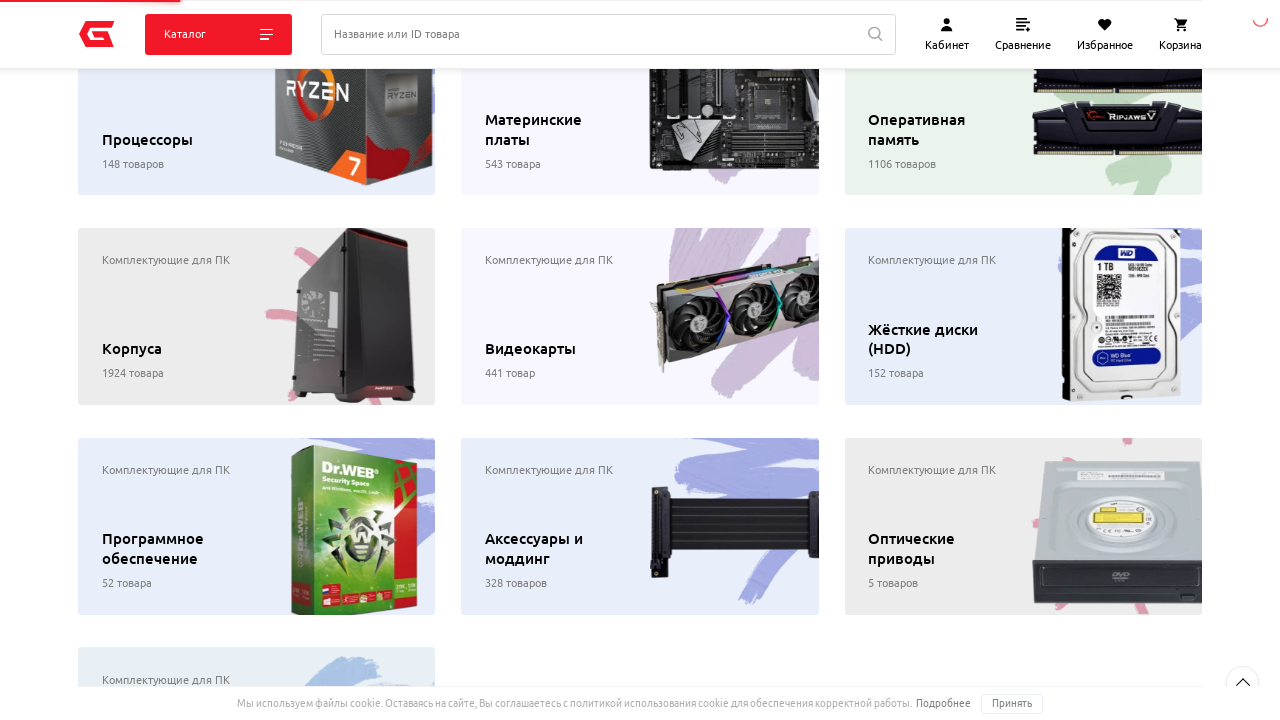

Set minimum price filter to 20000 on (//div[contains(@class,'RangeSelector_inputs')]/input[@name = 'min'])[1]
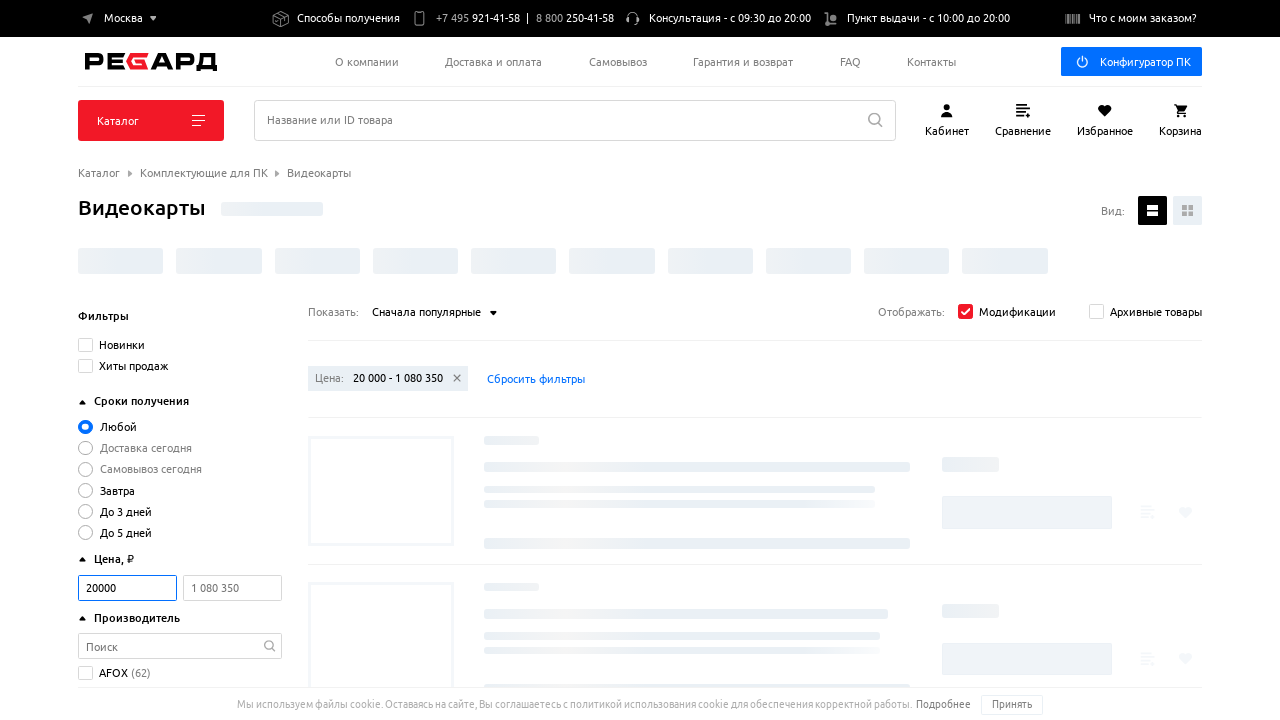

Price filter tag appeared
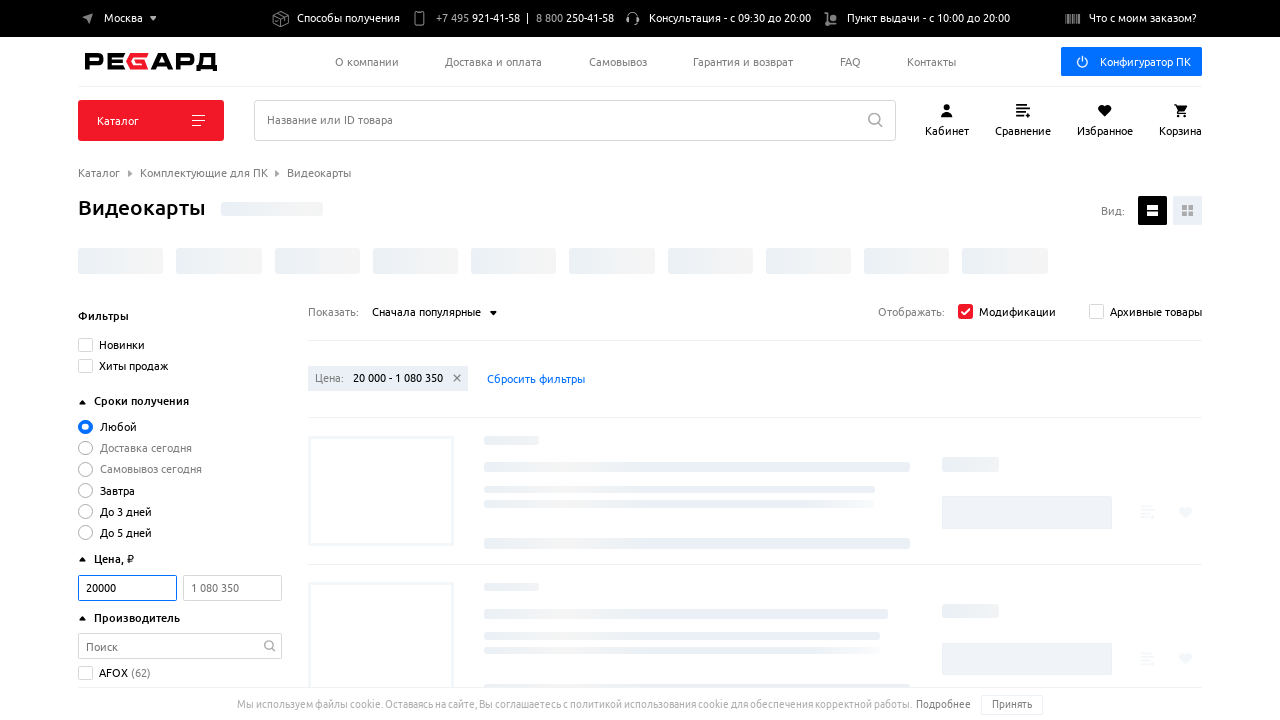

Clicked on Gigabyte brand filter at (121, 360) on xpath=//label[text()='Gigabyte']
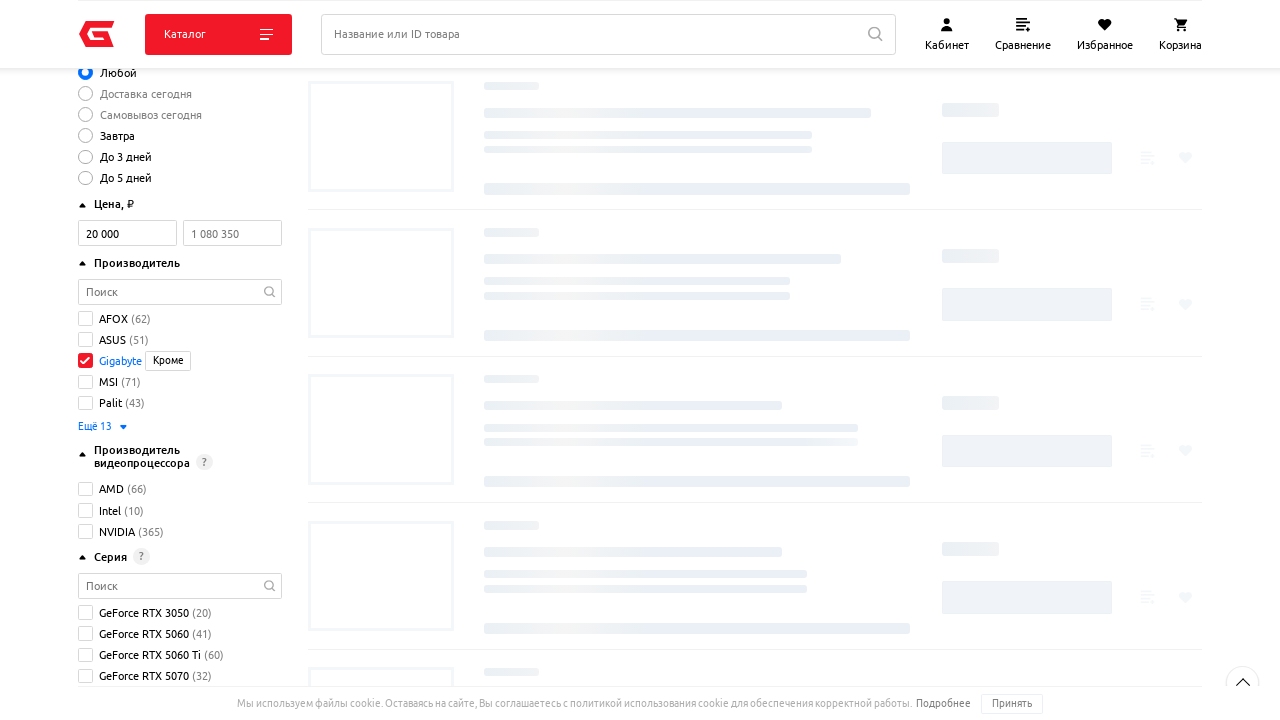

Gigabyte filter tag appeared
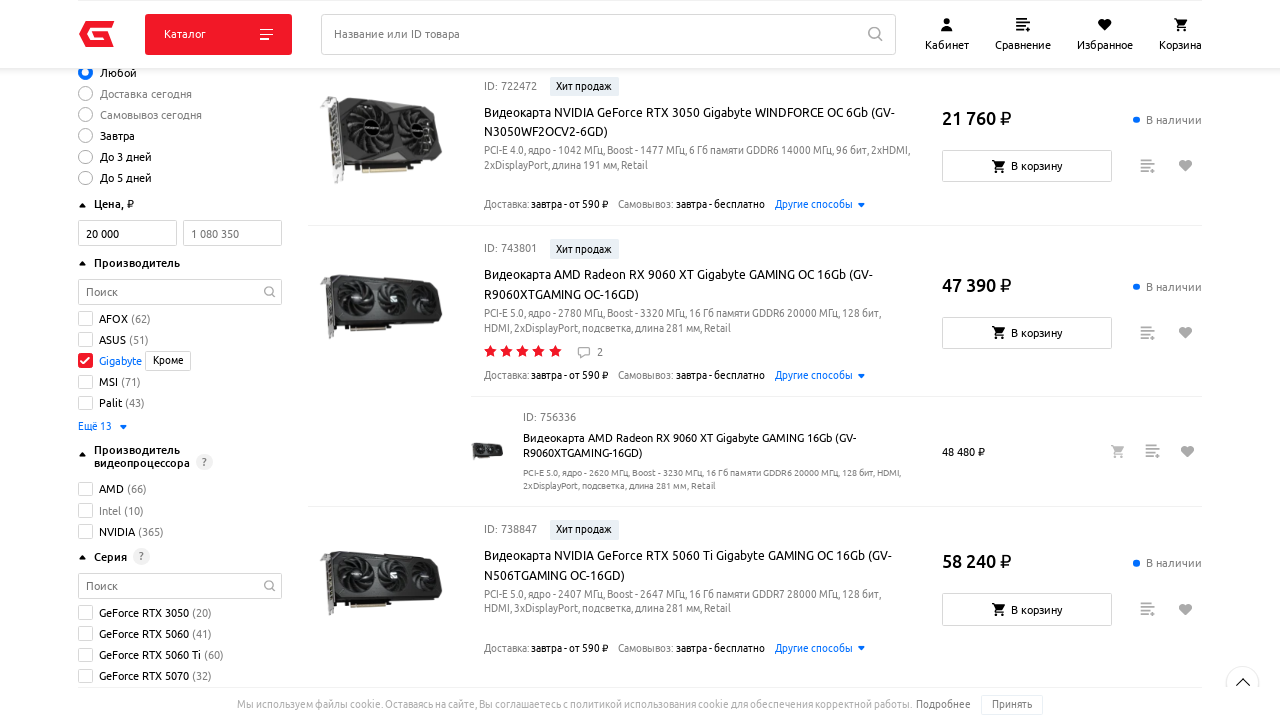

Products per page indicator loaded
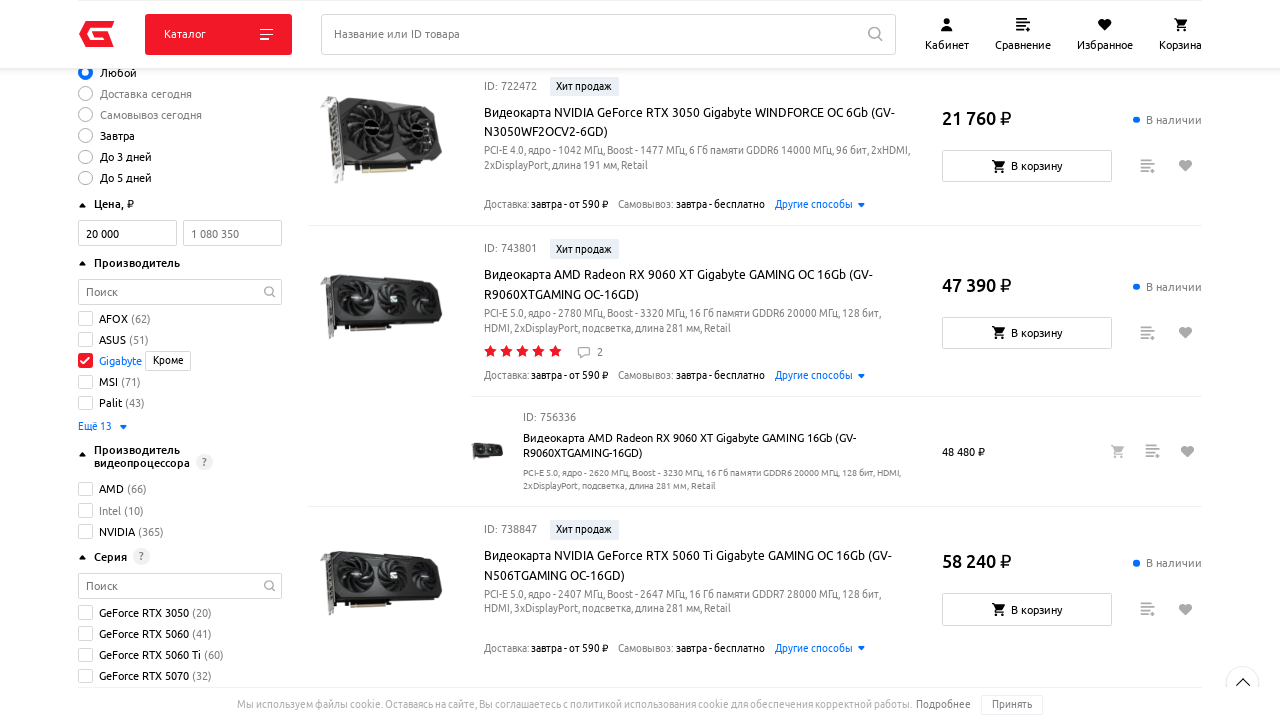

Product cards loaded with applied filters (price 20000+, Gigabyte brand)
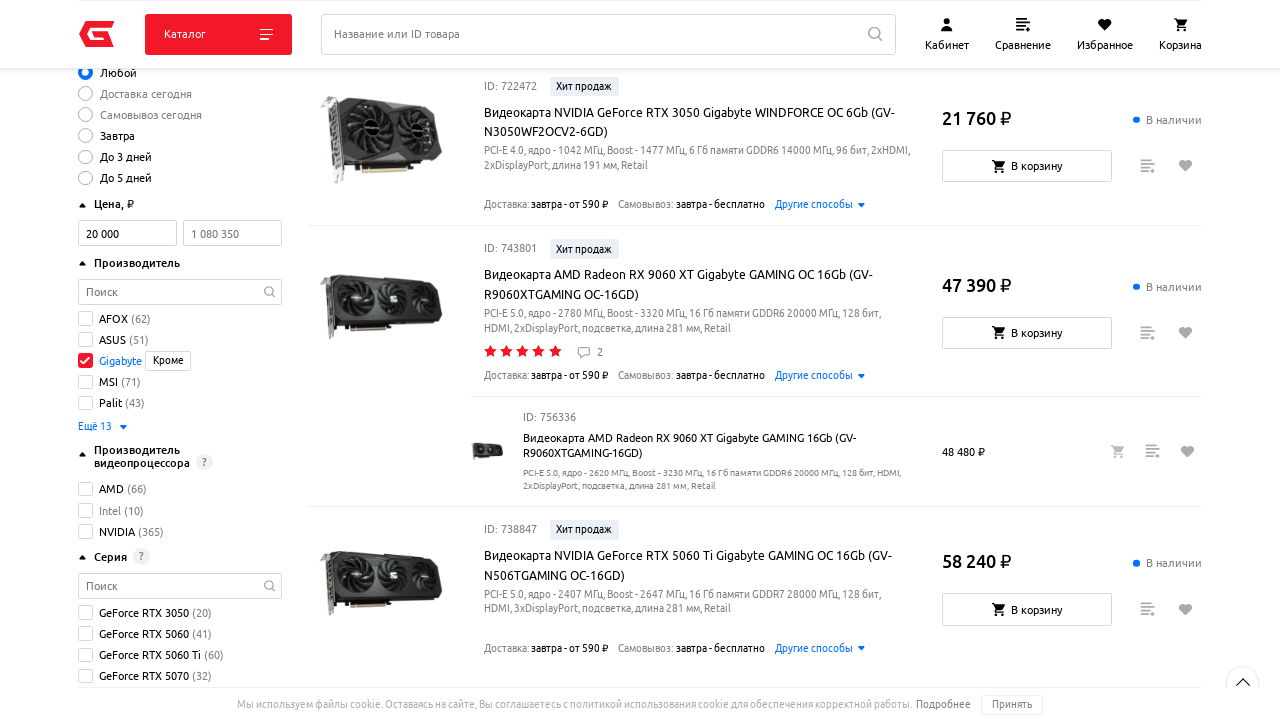

Retrieved first product name: Видеокарта NVIDIA GeForce RTX 3050 Gigabyte WINDFORCE OC 6Gb (GV-N3050WF2OCV2-6GD)
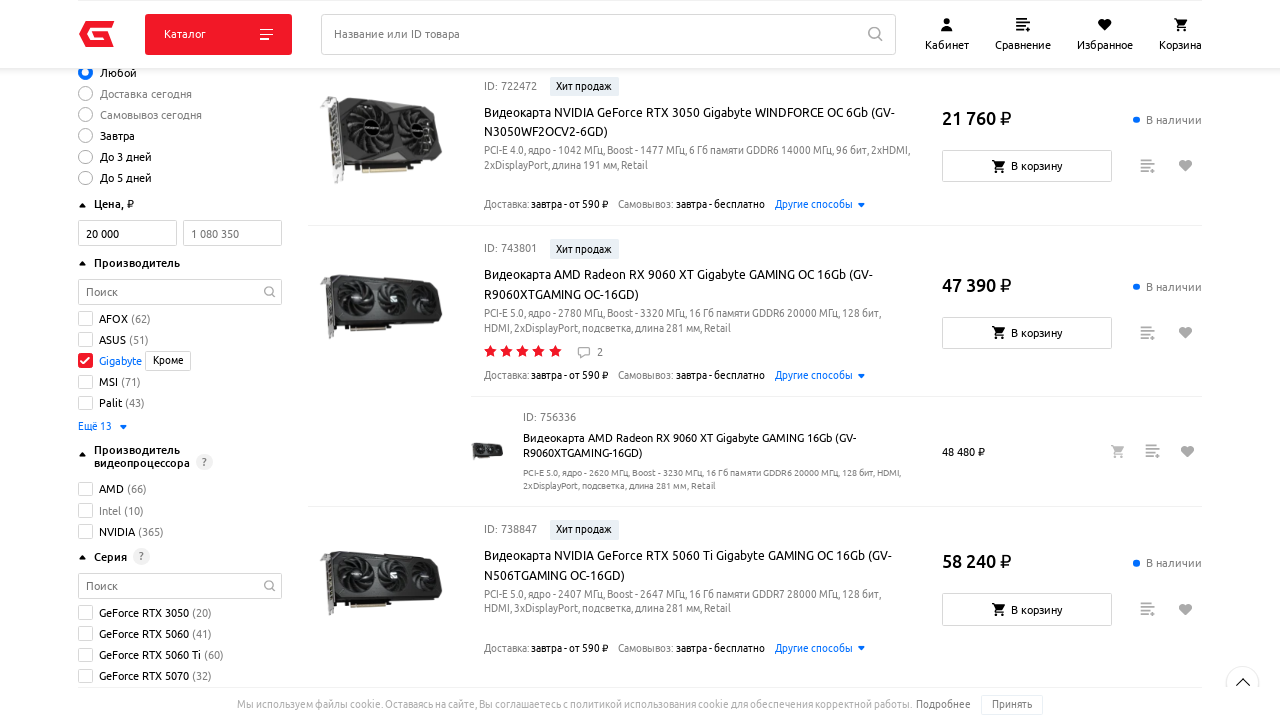

Filled search field with first product name: Видеокарта NVIDIA GeForce RTX 3050 Gigabyte WINDFORCE OC 6Gb (GV-N3050WF2OCV2-6GD) on //div[contains(@class,'inputWrap SearchInput_input')]//input[@id='searchInput']
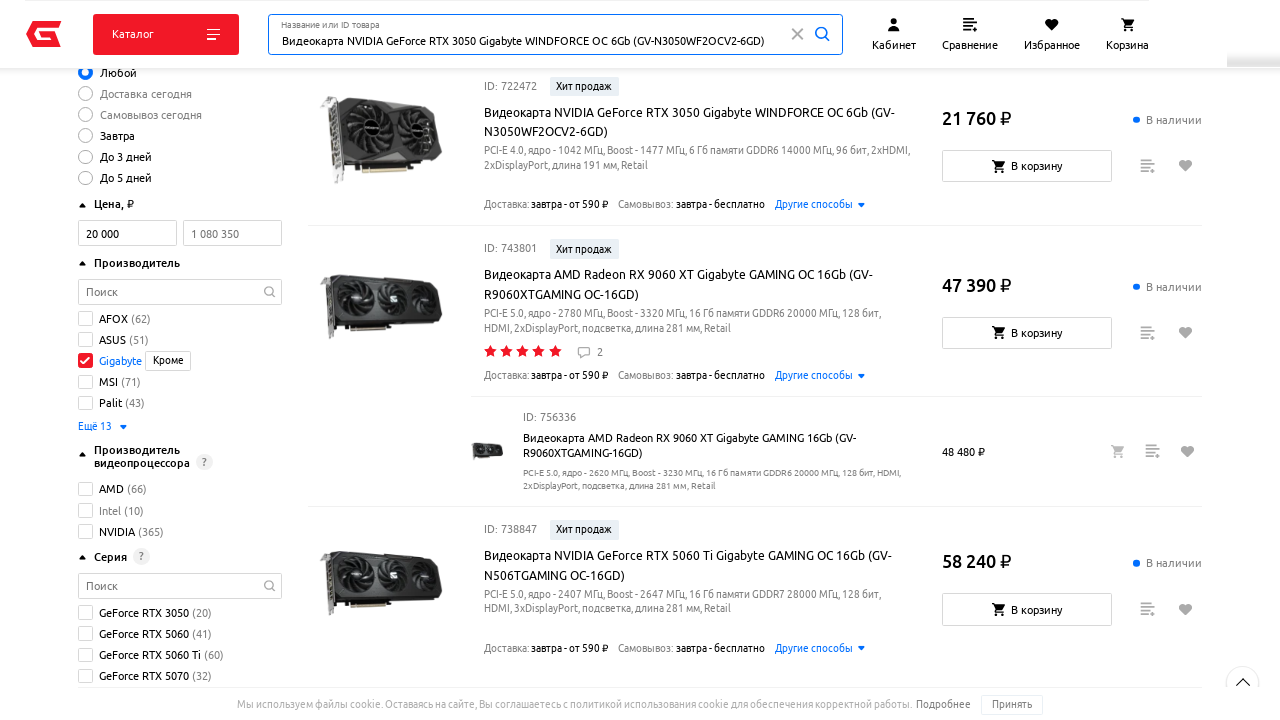

Search results page loaded with popular products section
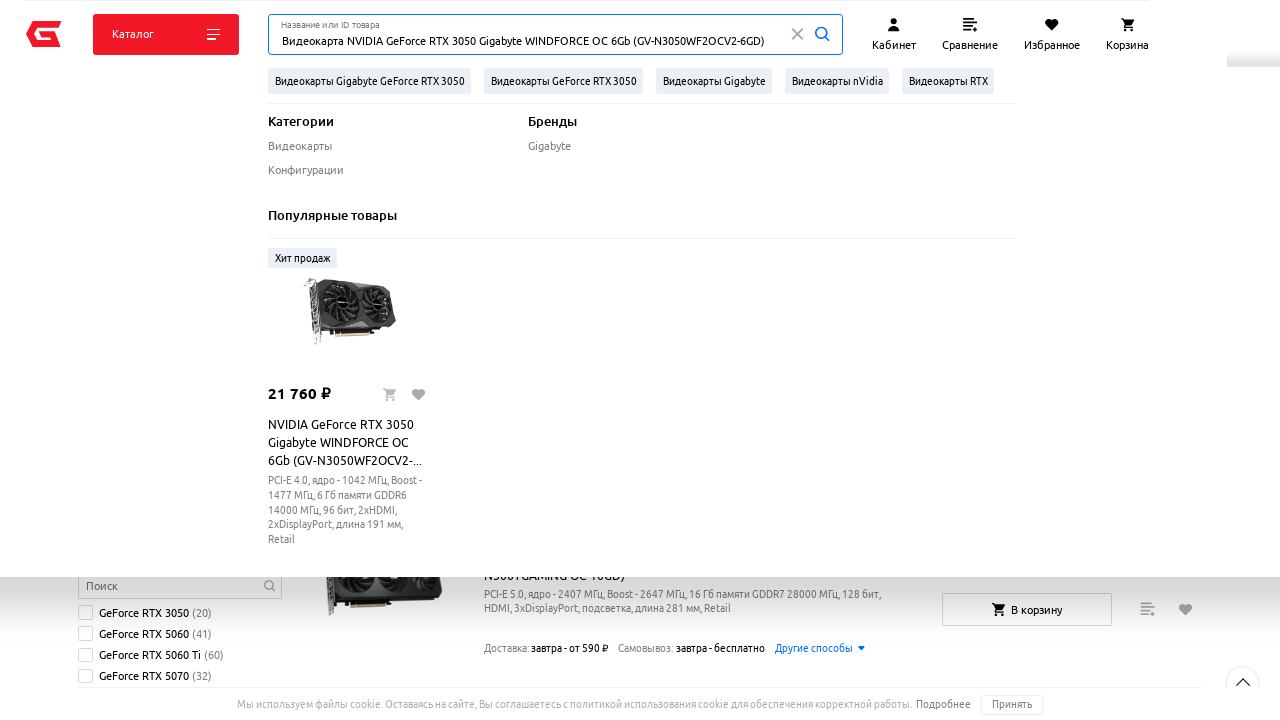

Search results populated with product cards
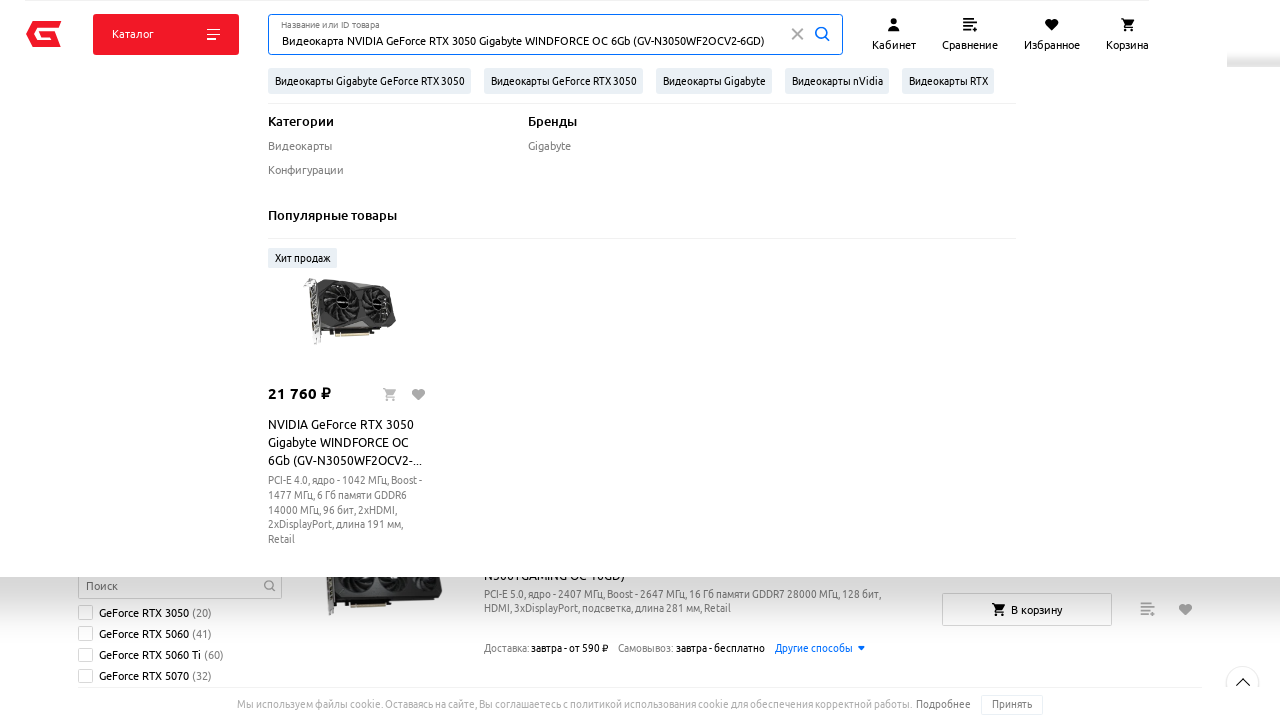

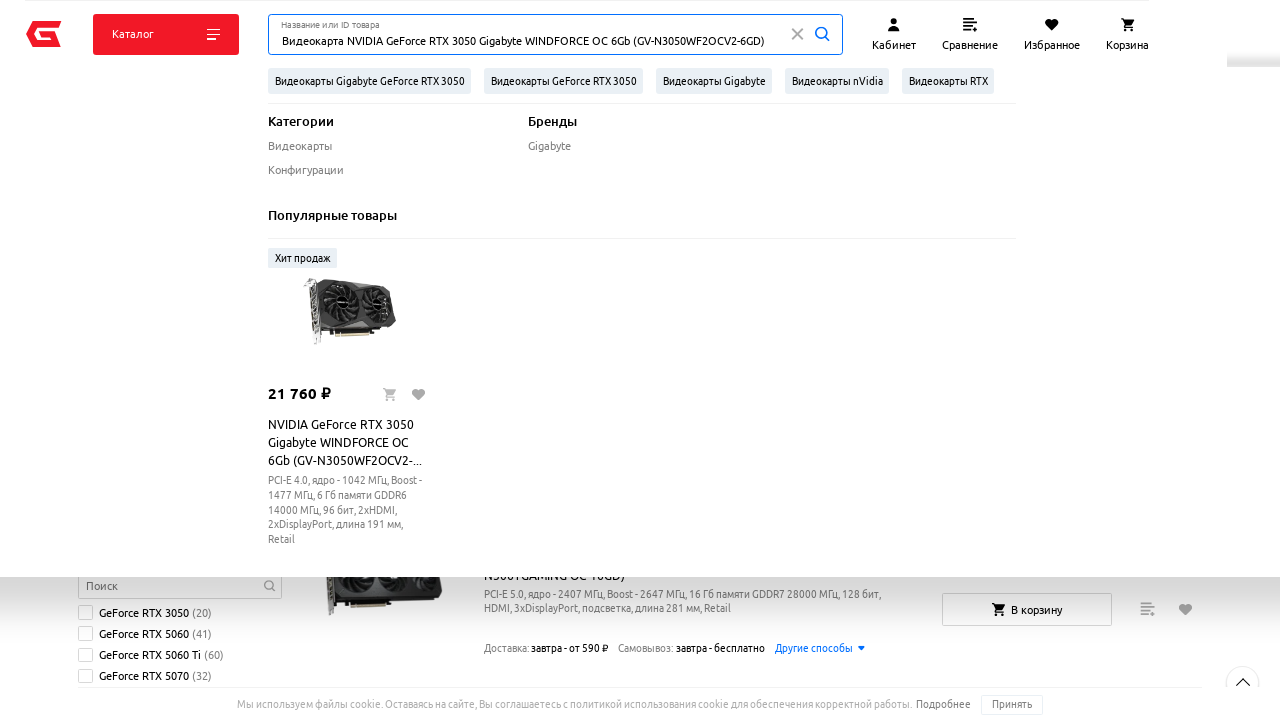